Tests the TodoMVC routing functionality by creating three todo items, marking one as complete, clicking the "Active" filter, and verifying only the active (non-completed) items are displayed.

Starting URL: https://demo.playwright.dev/todomvc

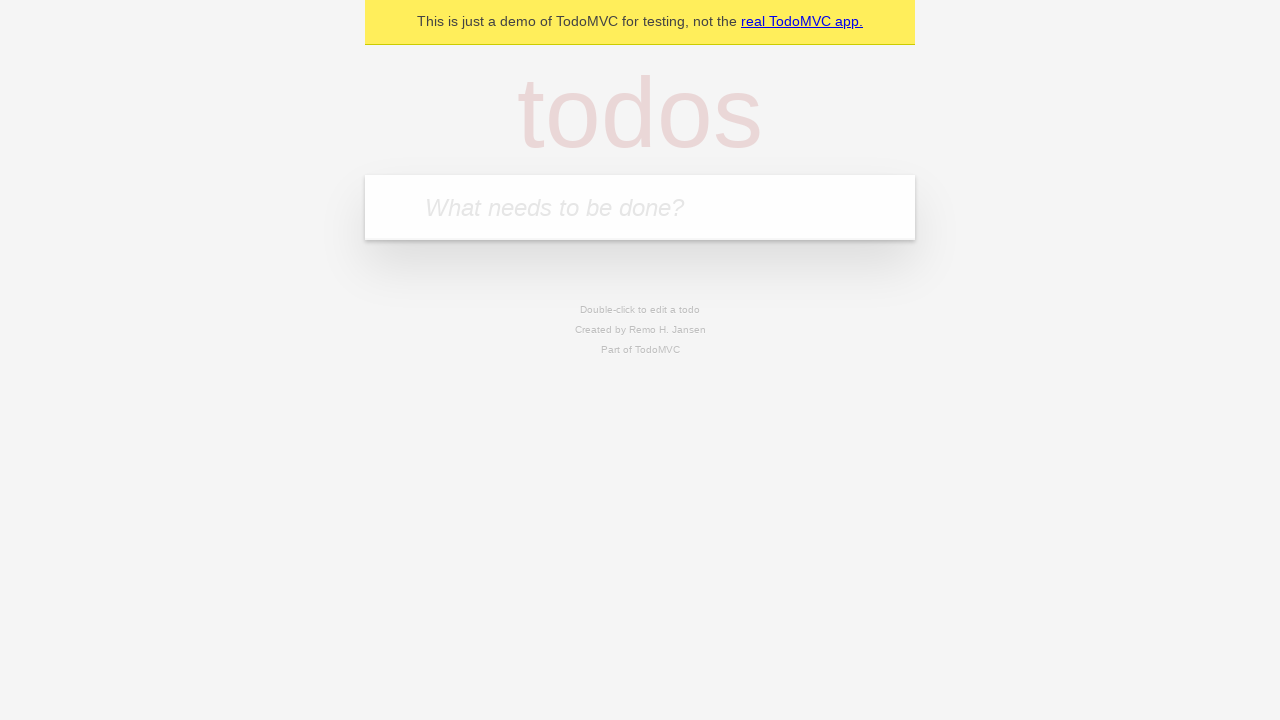

Filled todo input with 'buy some cheese' on internal:attr=[placeholder="What needs to be done?"i]
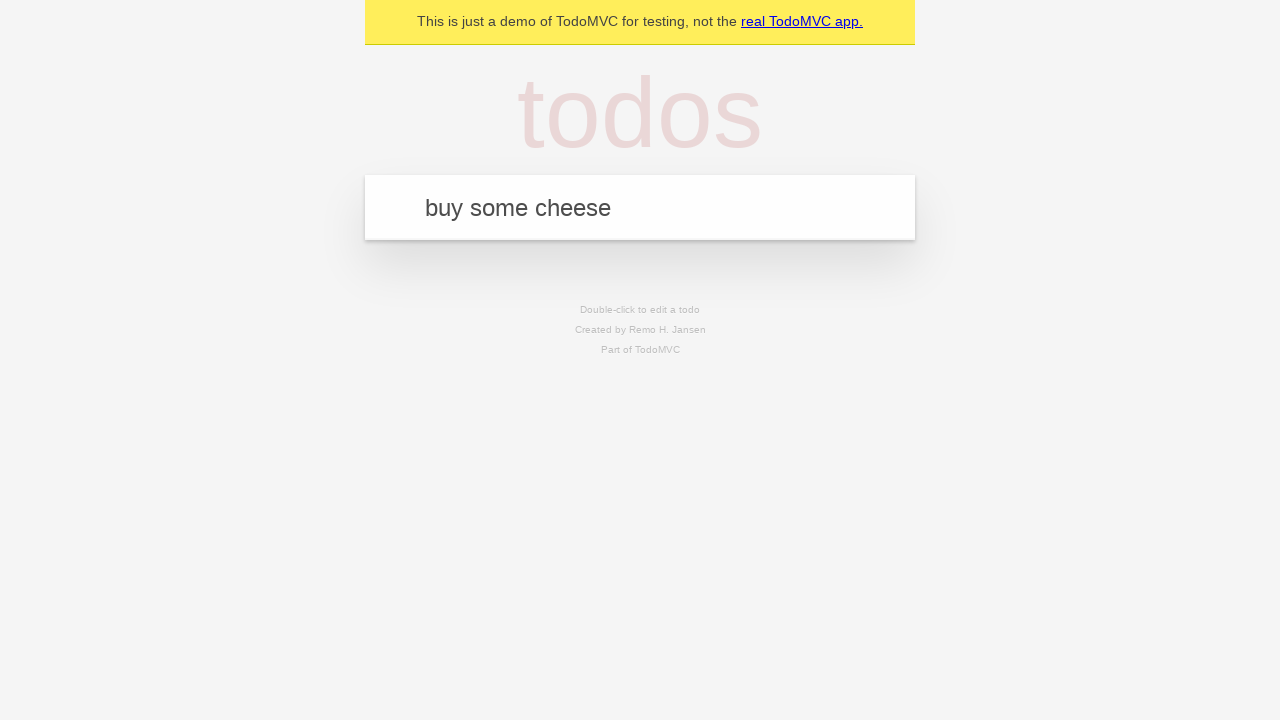

Pressed Enter to create first todo item on internal:attr=[placeholder="What needs to be done?"i]
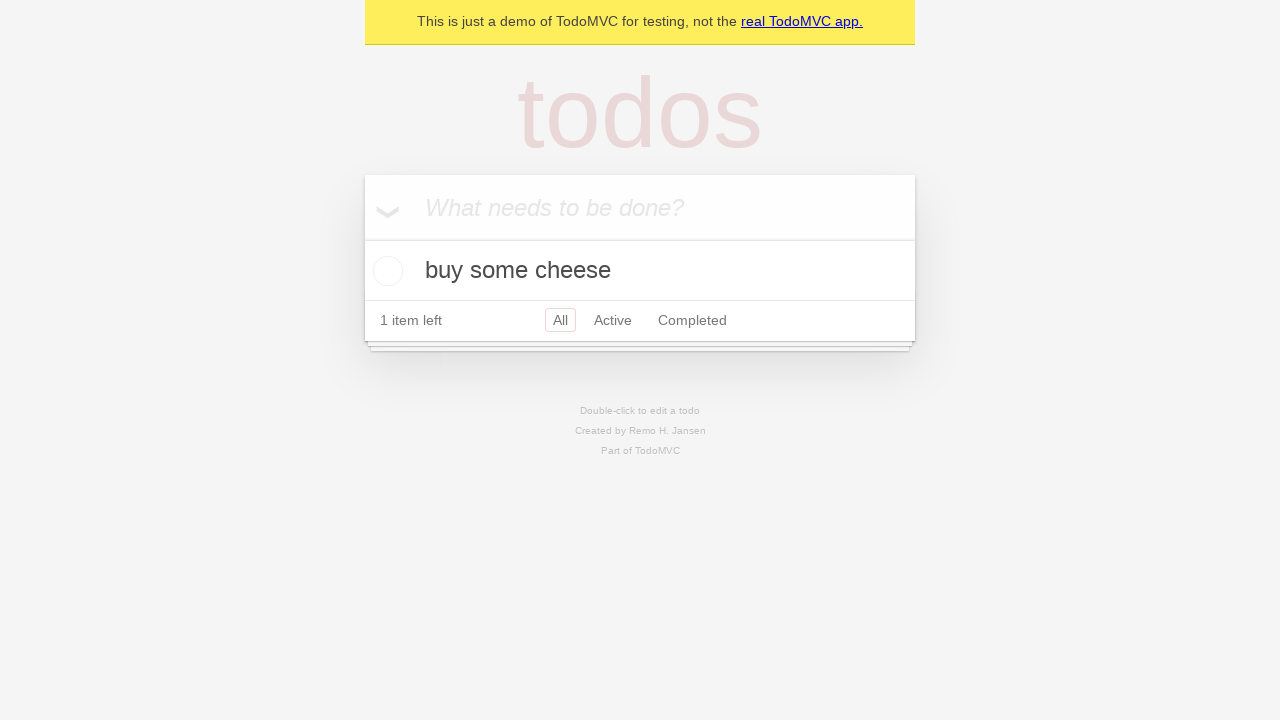

Filled todo input with 'feed the cat' on internal:attr=[placeholder="What needs to be done?"i]
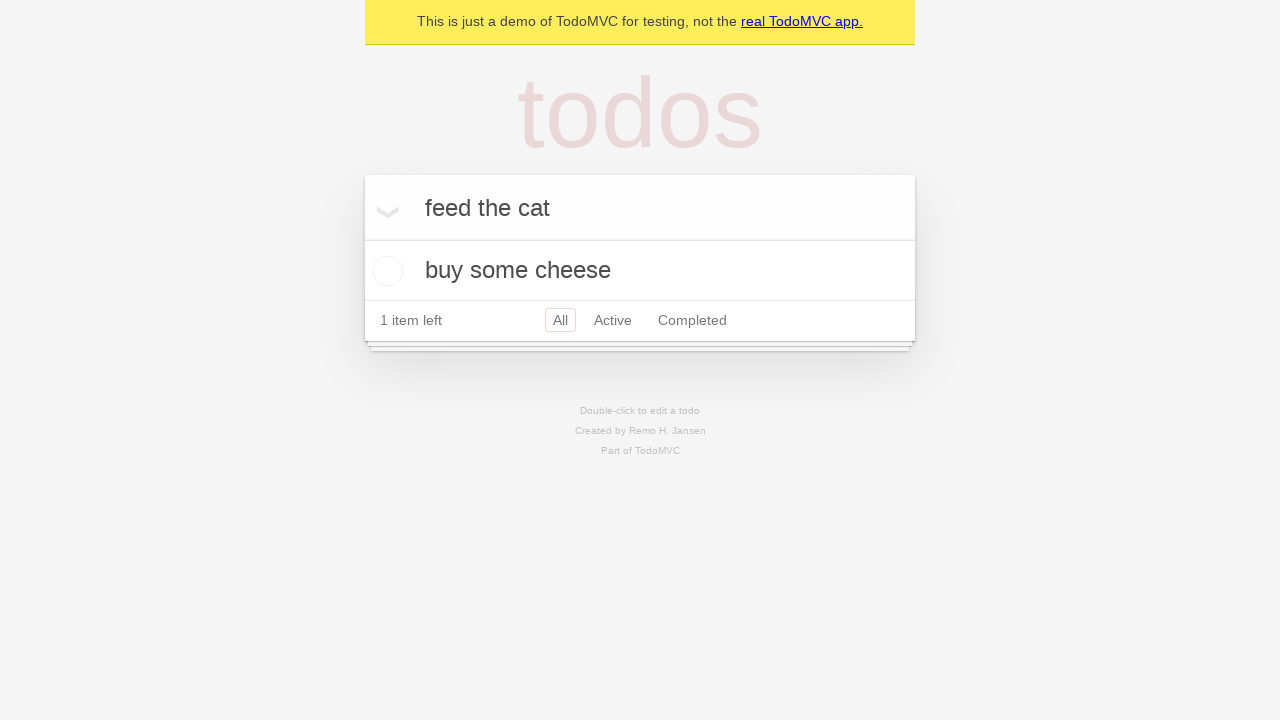

Pressed Enter to create second todo item on internal:attr=[placeholder="What needs to be done?"i]
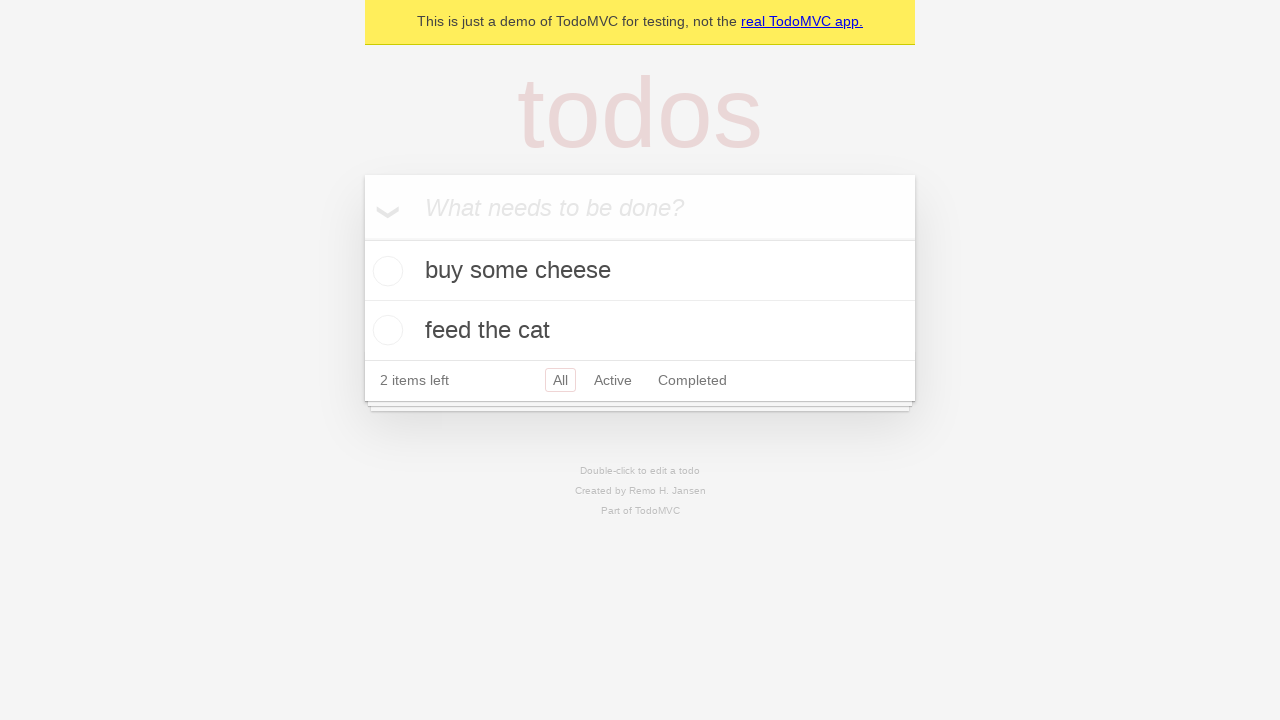

Filled todo input with 'book a doctors appointment' on internal:attr=[placeholder="What needs to be done?"i]
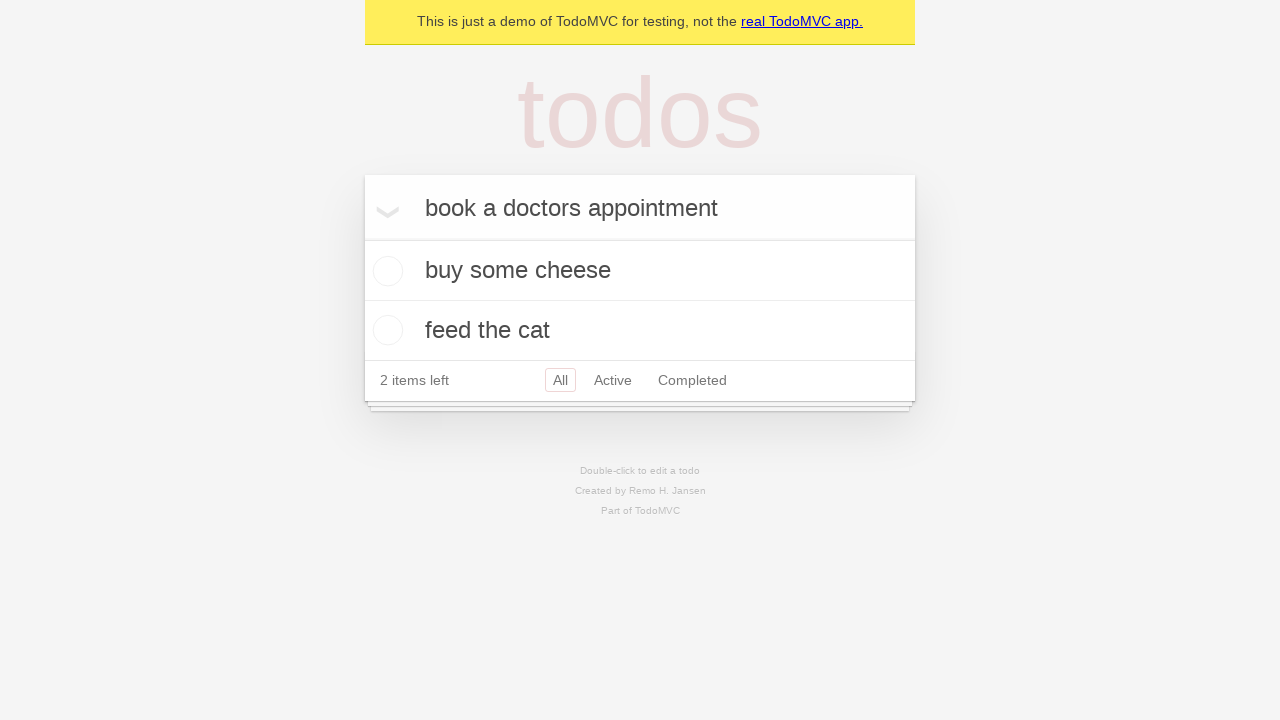

Pressed Enter to create third todo item on internal:attr=[placeholder="What needs to be done?"i]
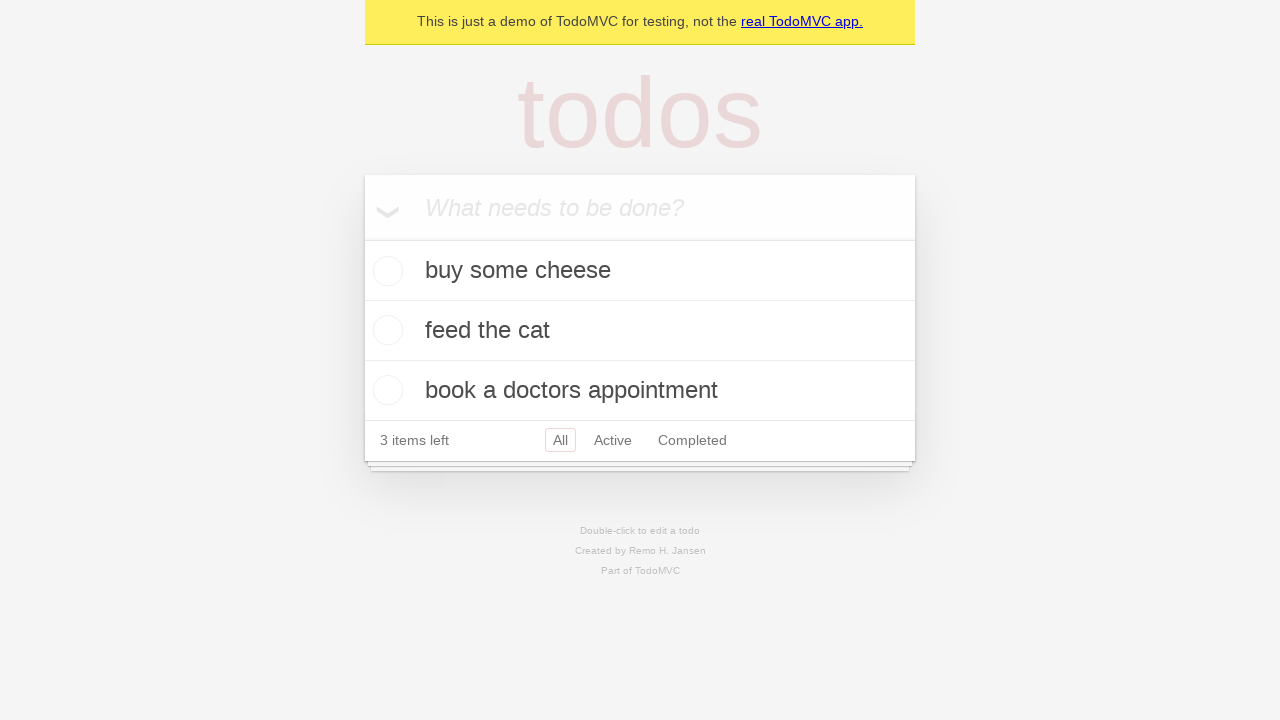

Marked second todo item 'feed the cat' as complete at (385, 330) on internal:testid=[data-testid="todo-item"s] >> nth=1 >> internal:role=checkbox
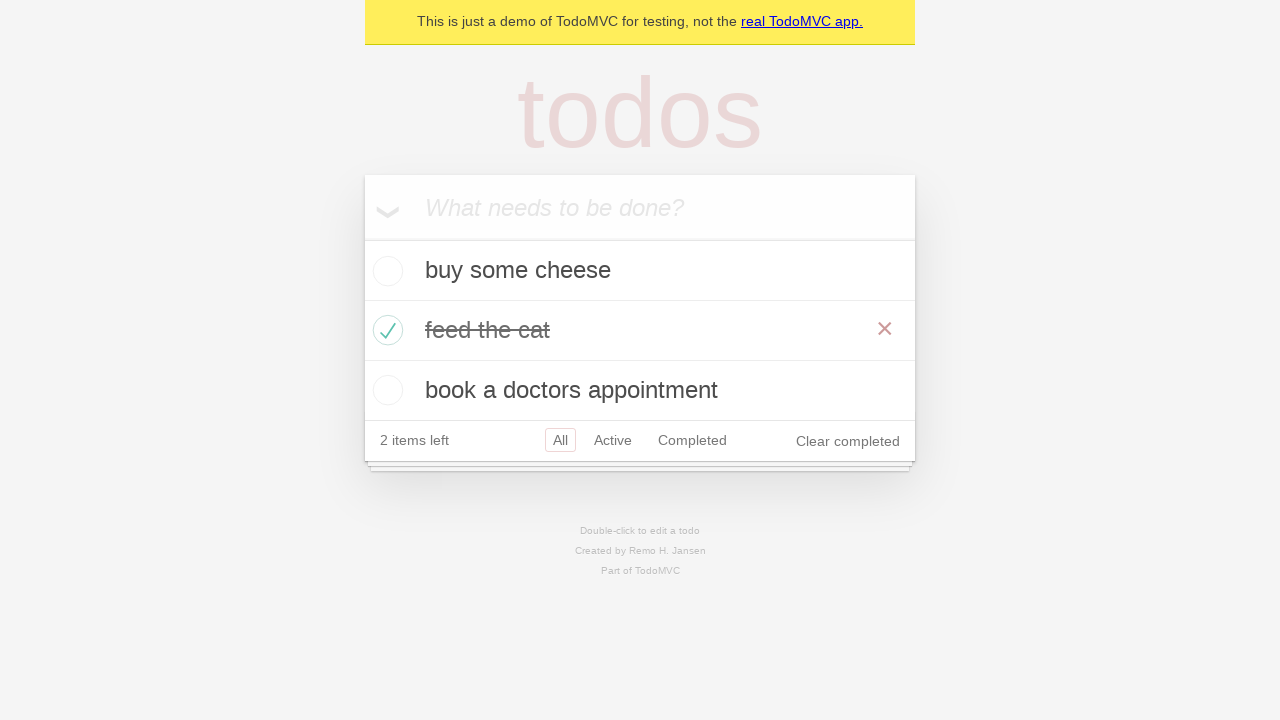

Clicked 'Active' filter to display only active items at (613, 440) on internal:role=link[name="Active"i]
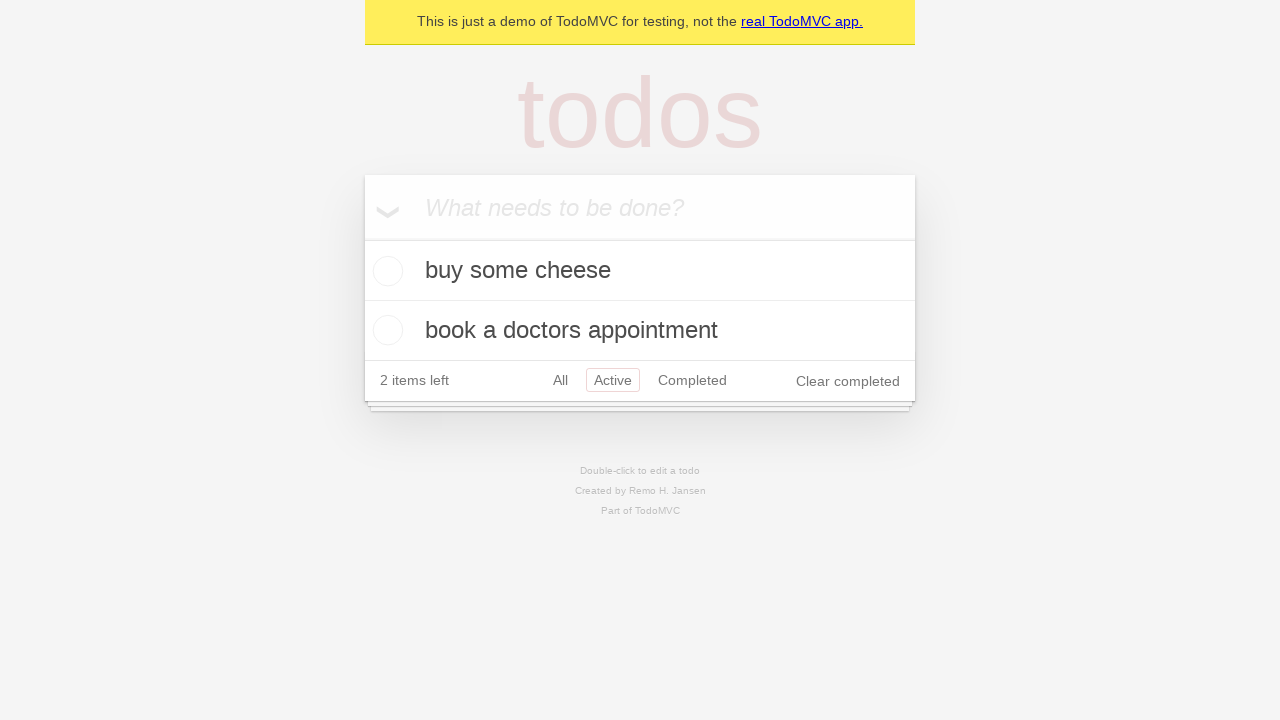

Verified filtered view loaded showing active items only
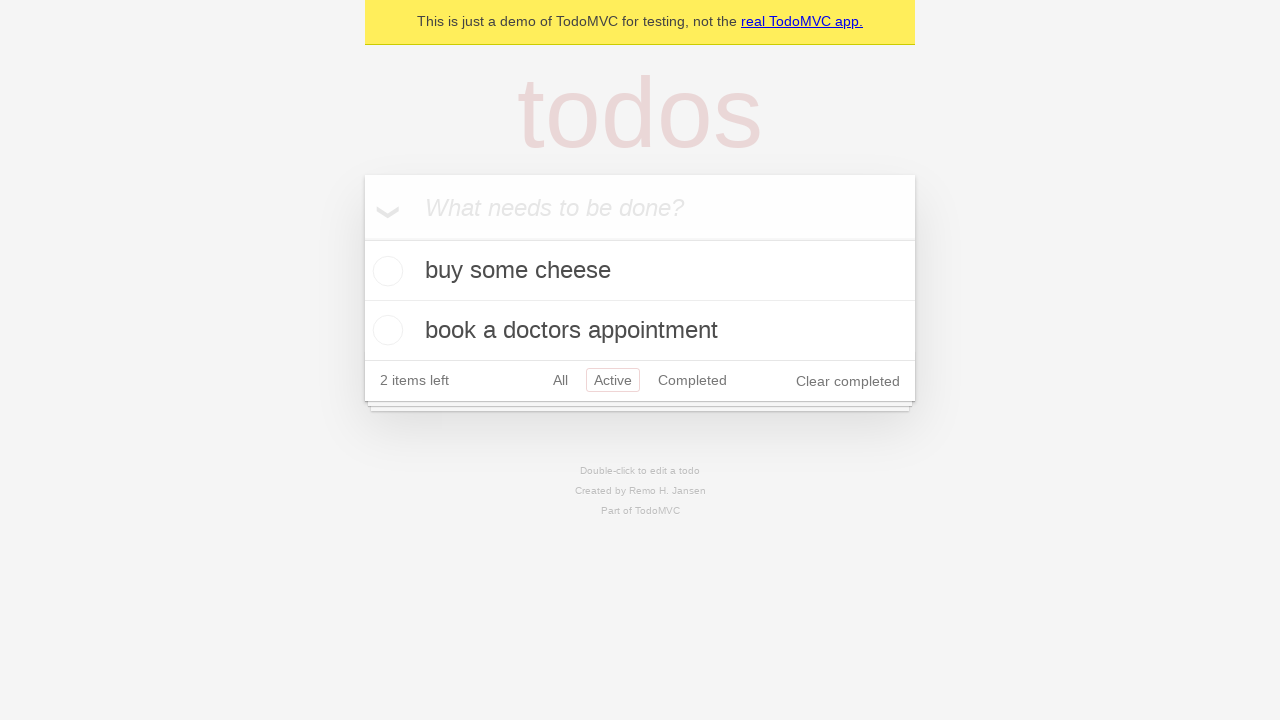

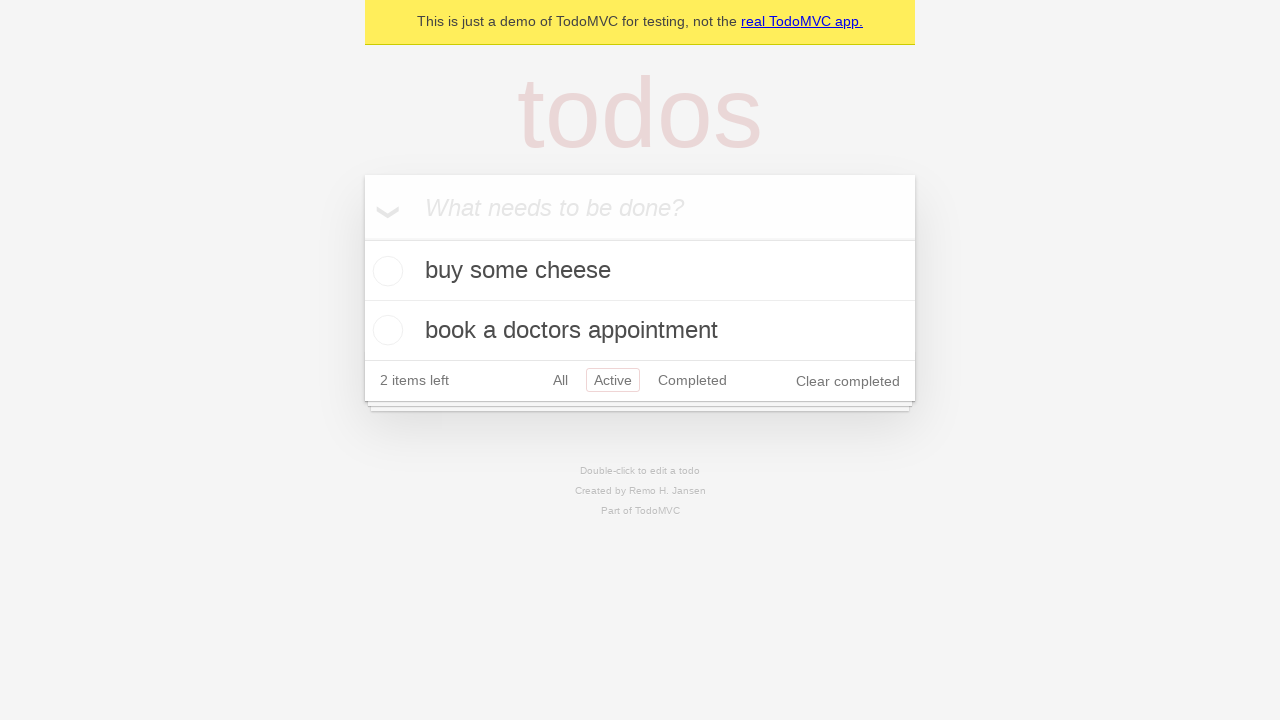